Tests JavaScript alert functionality by generating an alert via JavascriptExecutor and then accepting/dismissing it

Starting URL: http://only-testing-blog.blogspot.in/2013/11/new-test.html

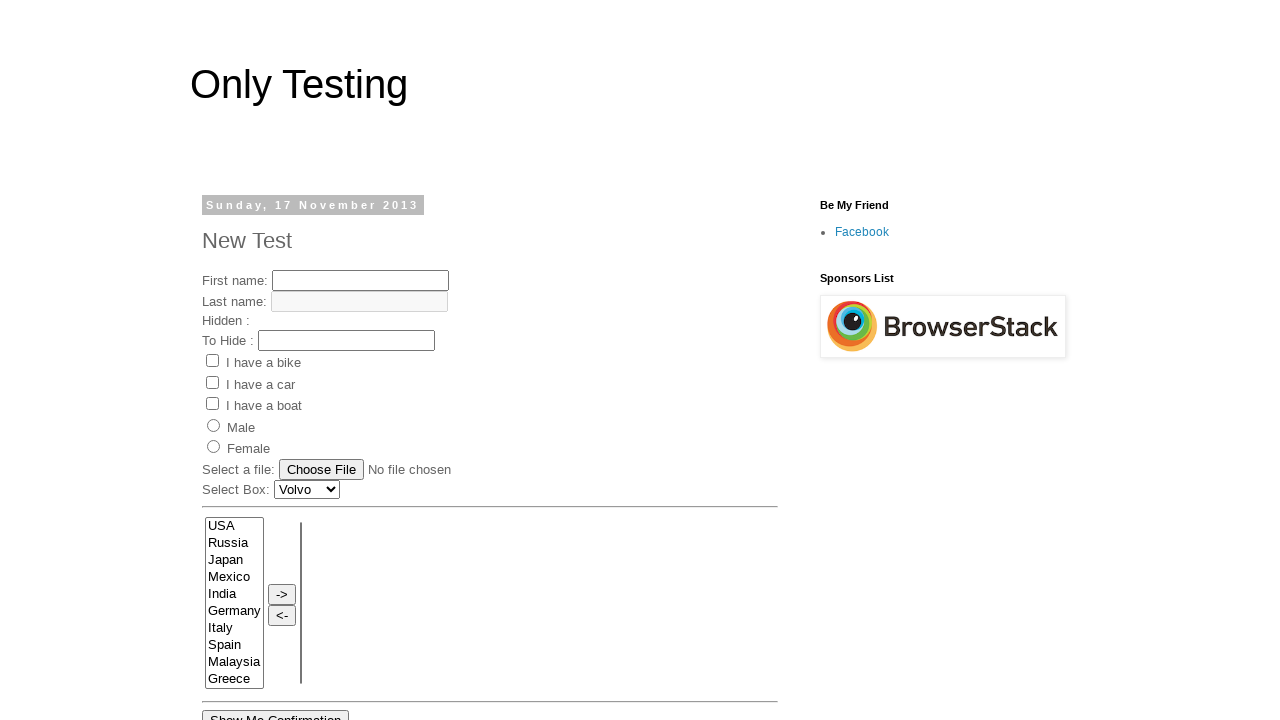

Generated JavaScript alert with message 'The script is prepared to run...'
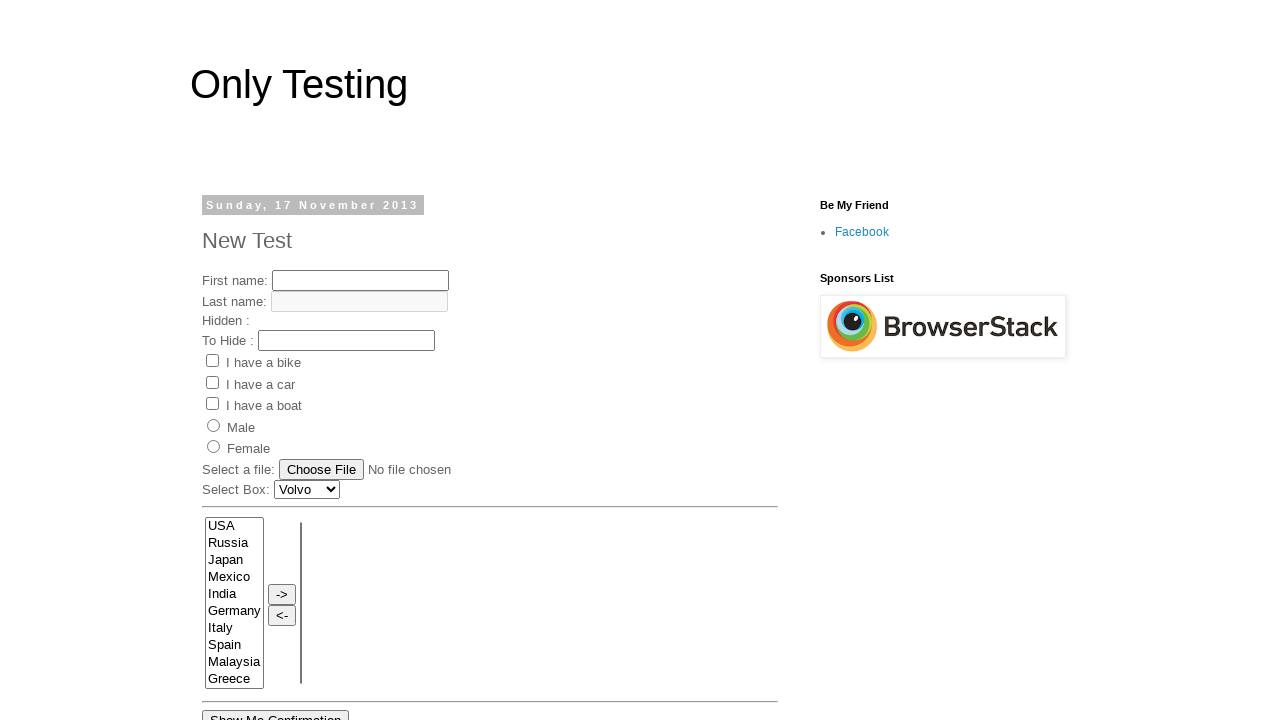

Set up dialog handler to accept alerts
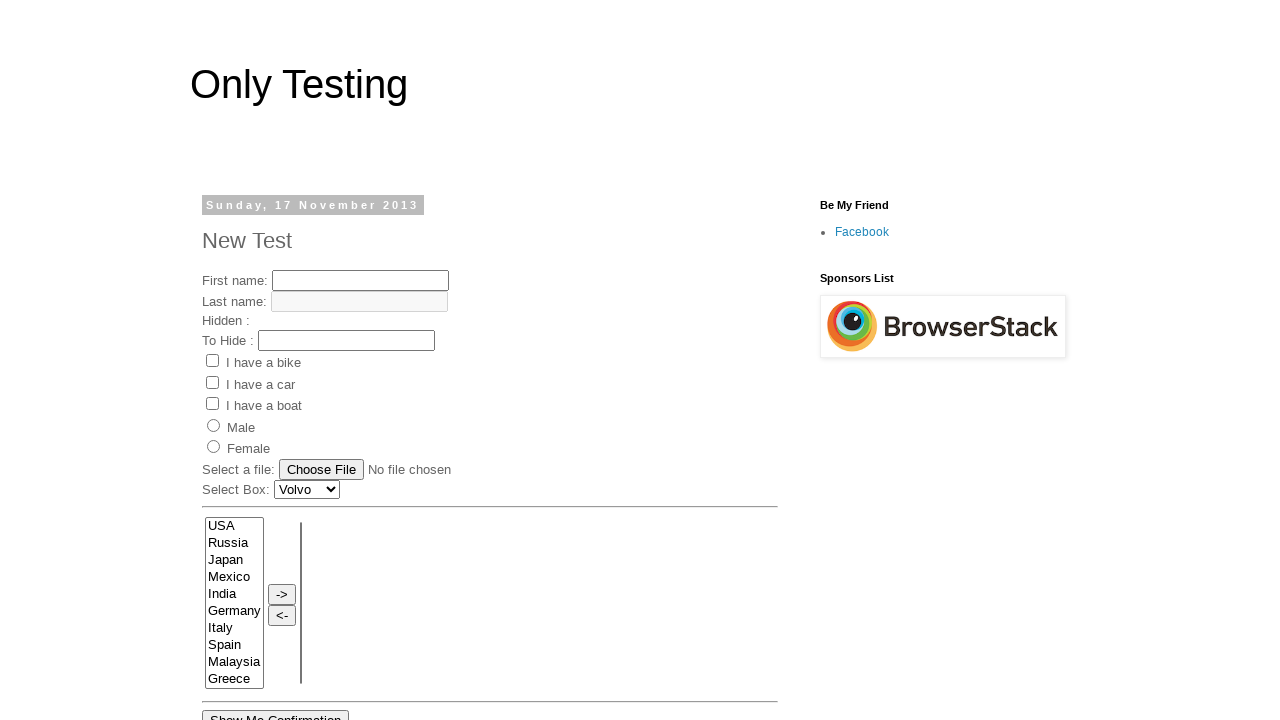

Configured dialog handler function to accept alerts
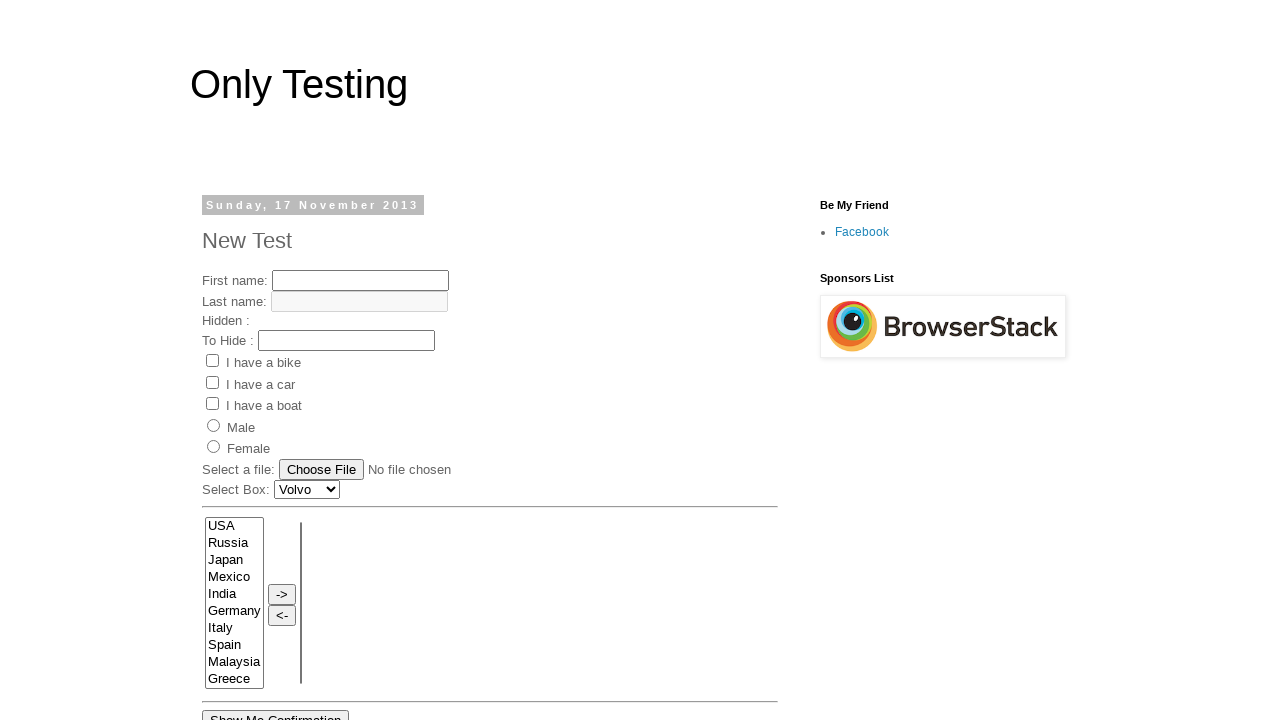

Triggered JavaScript alert with message 'The script is prepared to run...'
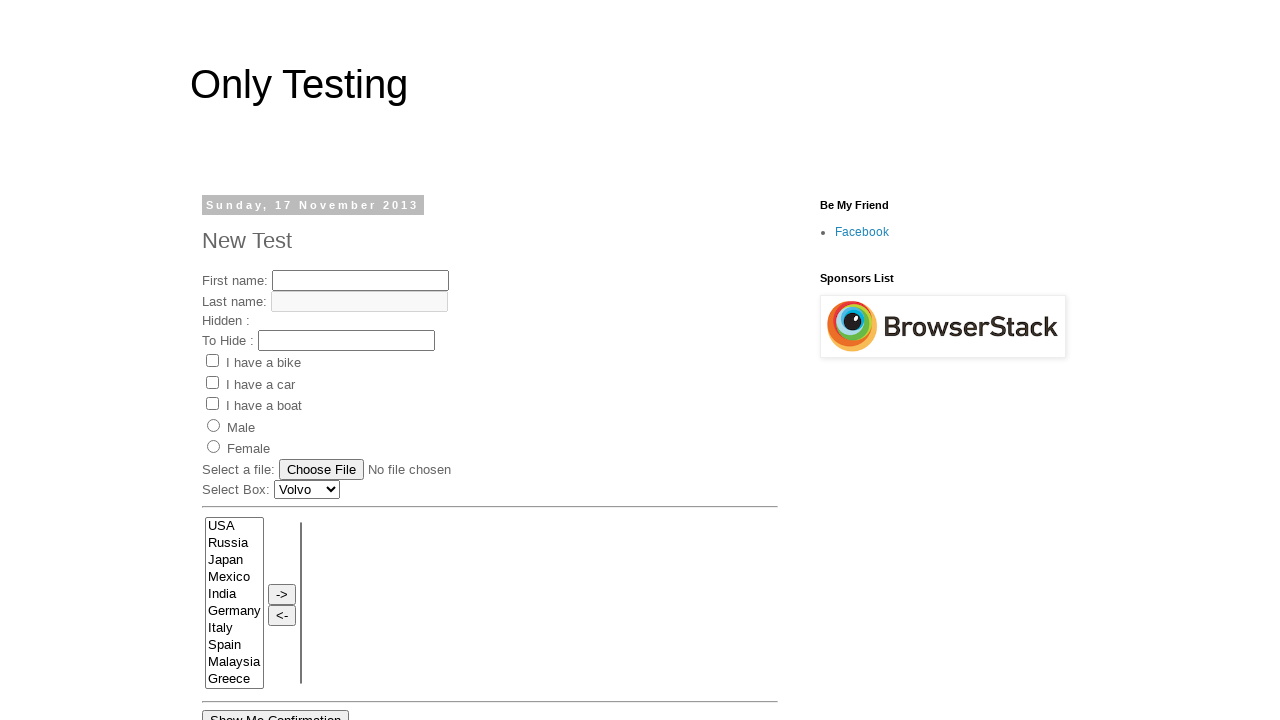

Waited 1000ms for alert to be processed
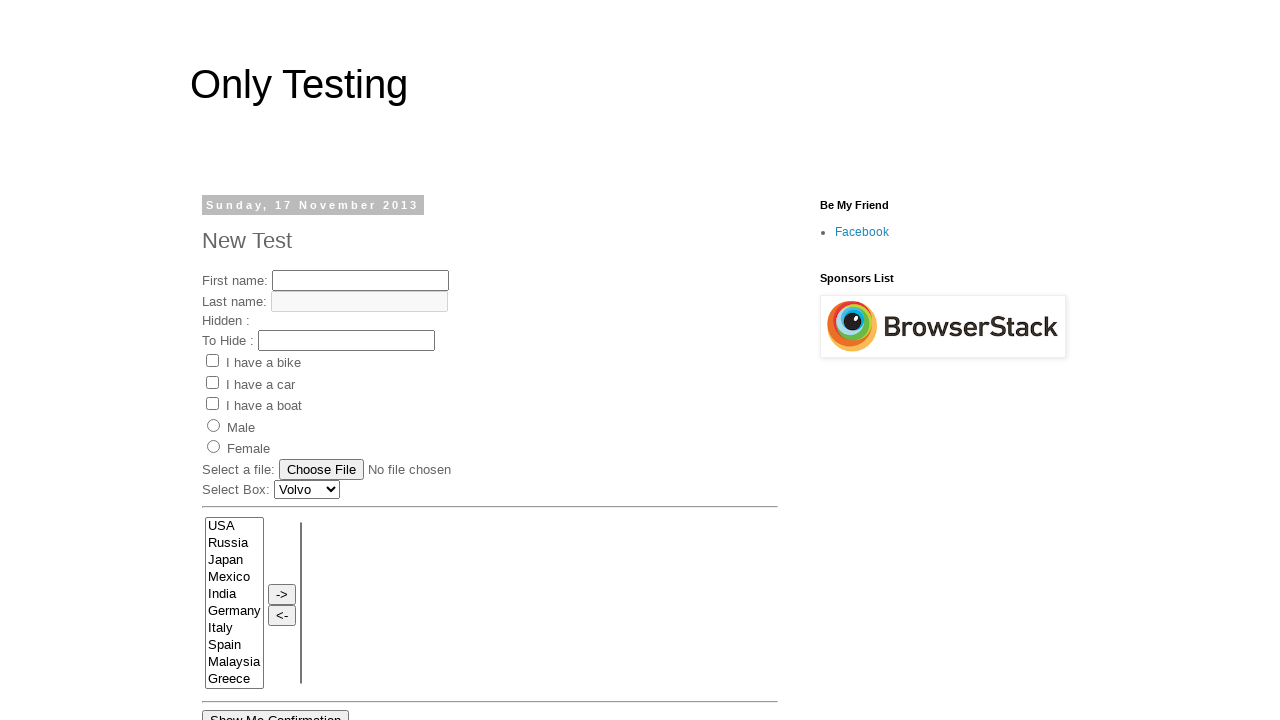

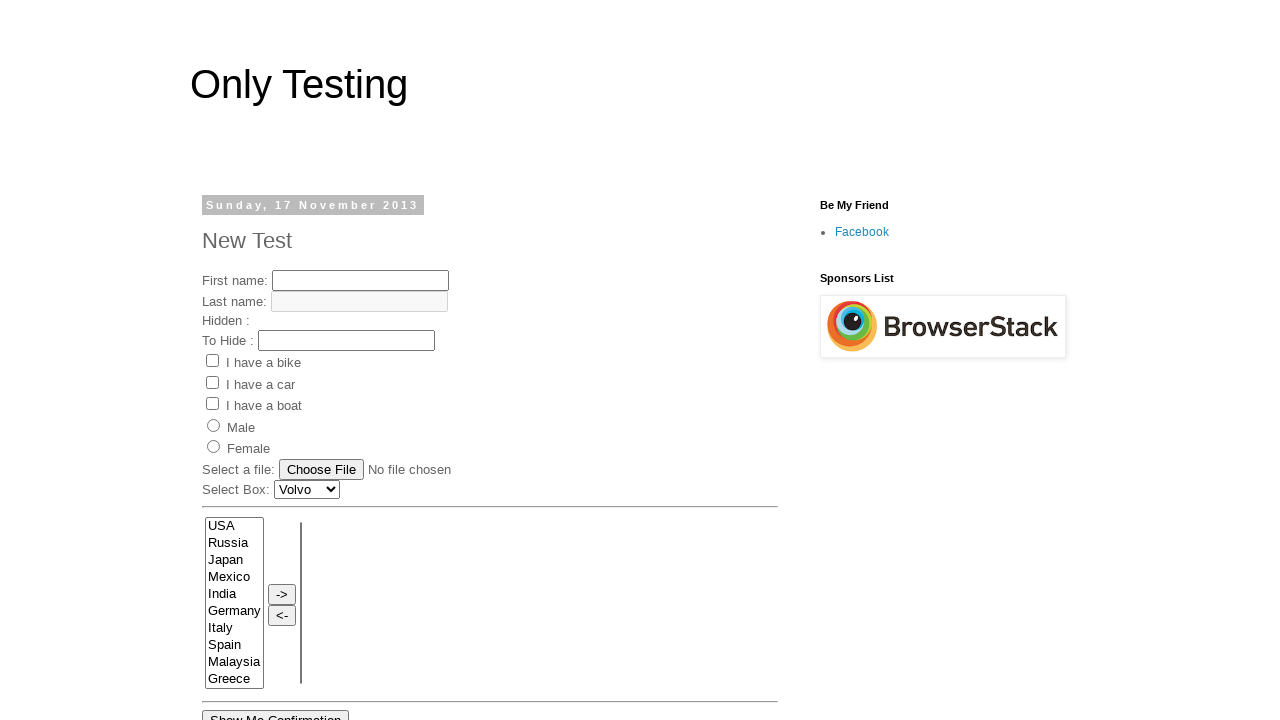